Tests the search functionality on the Blog do Agi website by clicking the search icon, entering a search term, submitting the search, and verifying that search results are displayed.

Starting URL: https://blogdoagi.com.br/

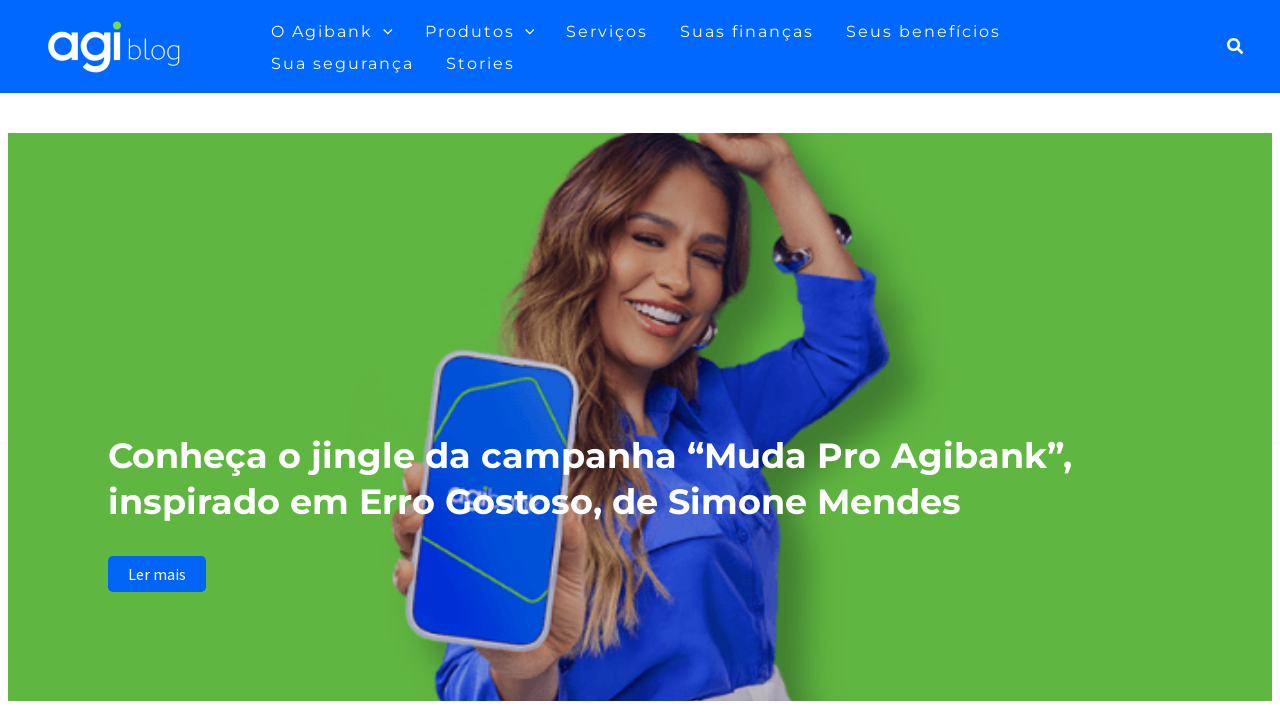

Clicked search icon in header at (1236, 46) on xpath=//*[@id='ast-desktop-header']/div[1]/div/div/div/div[3]/div[2]/div/div/a/s
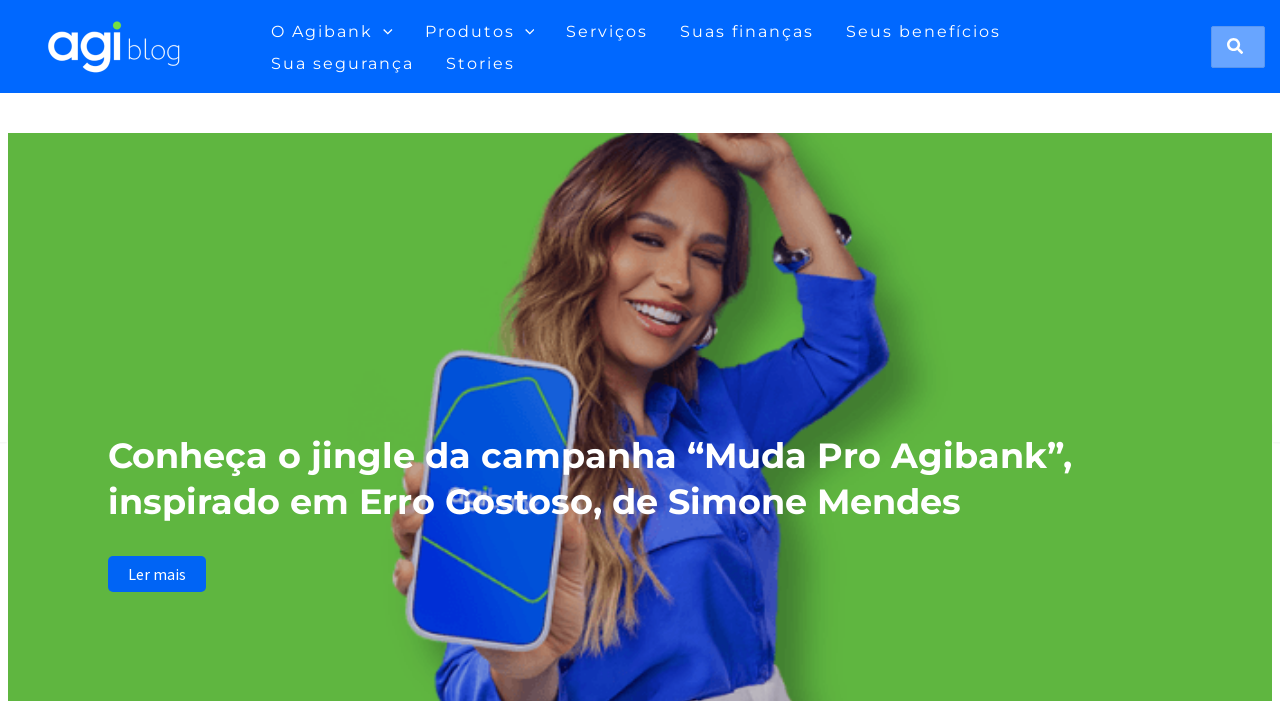

Search field became visible
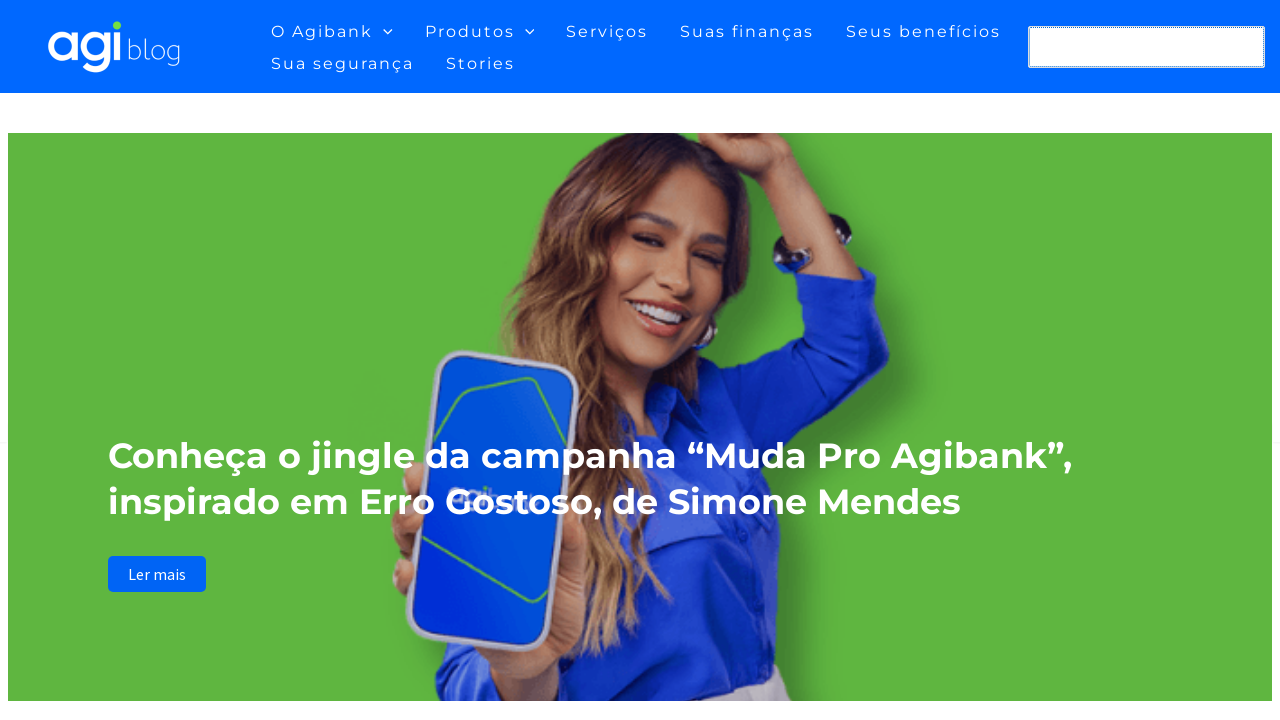

Cleared search field on #search-field
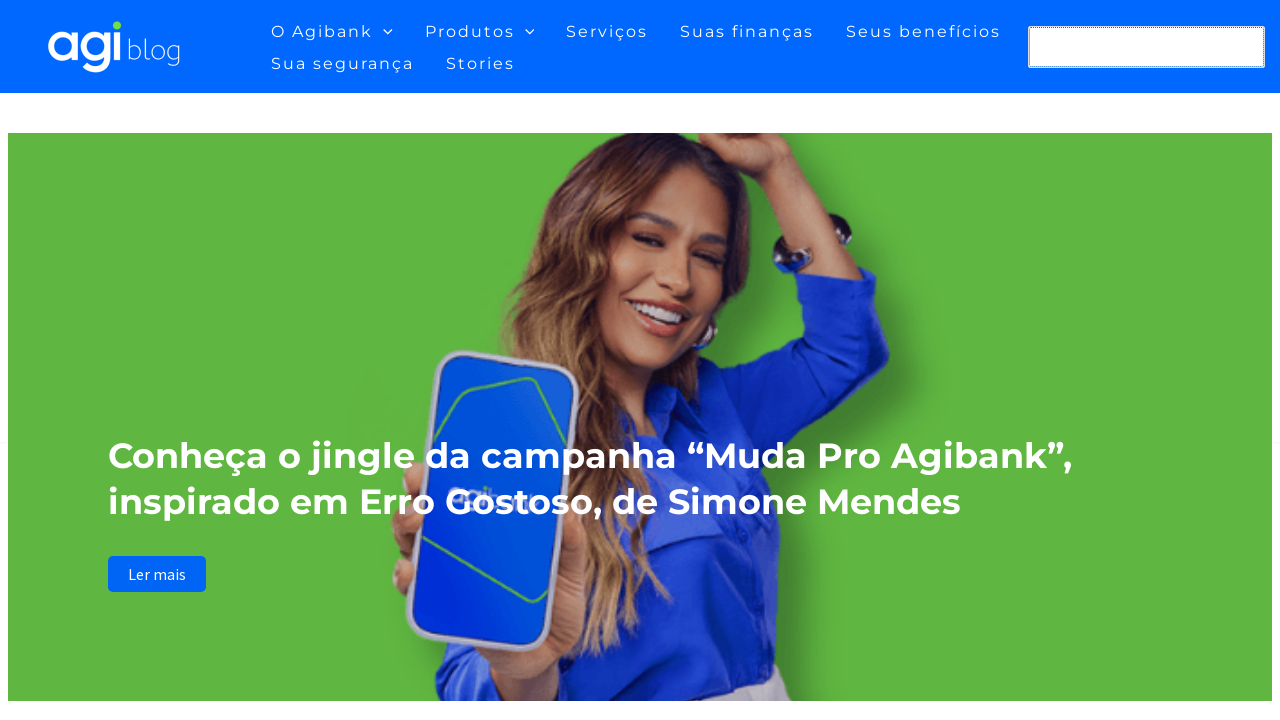

Entered search term 'tecnologia financeira' on #search-field
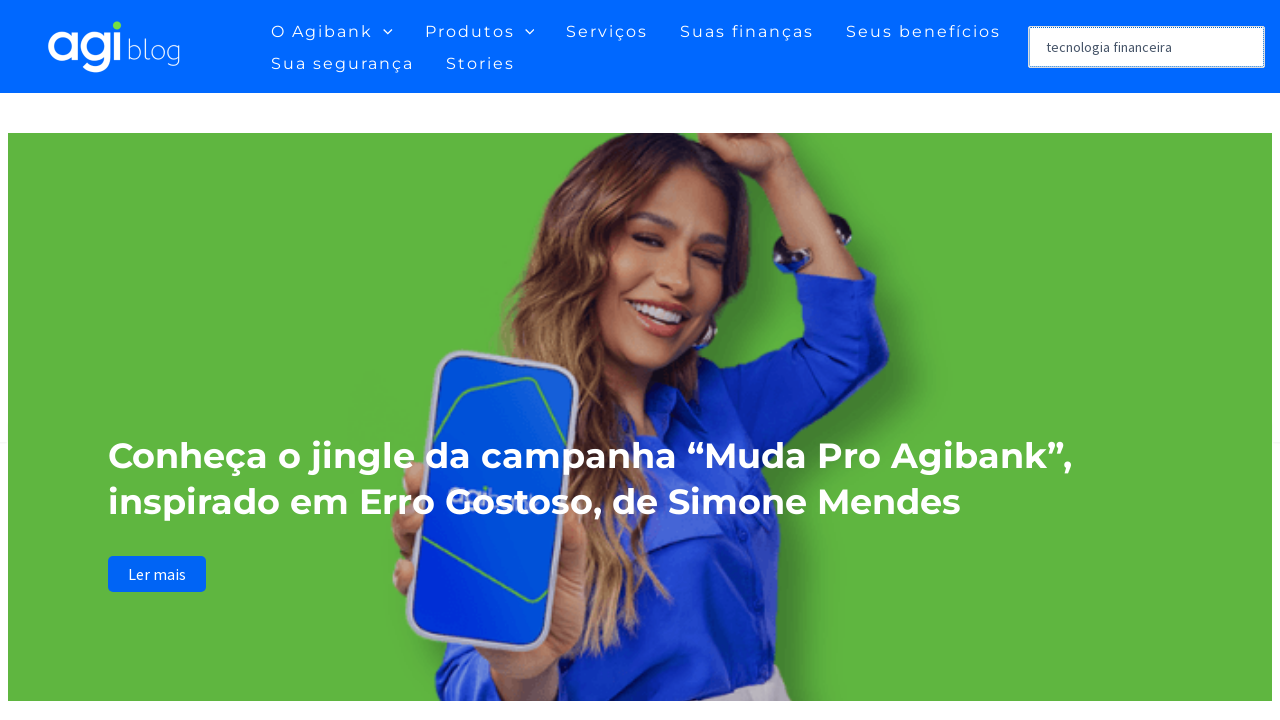

Submitted search form by pressing Enter on #search-field
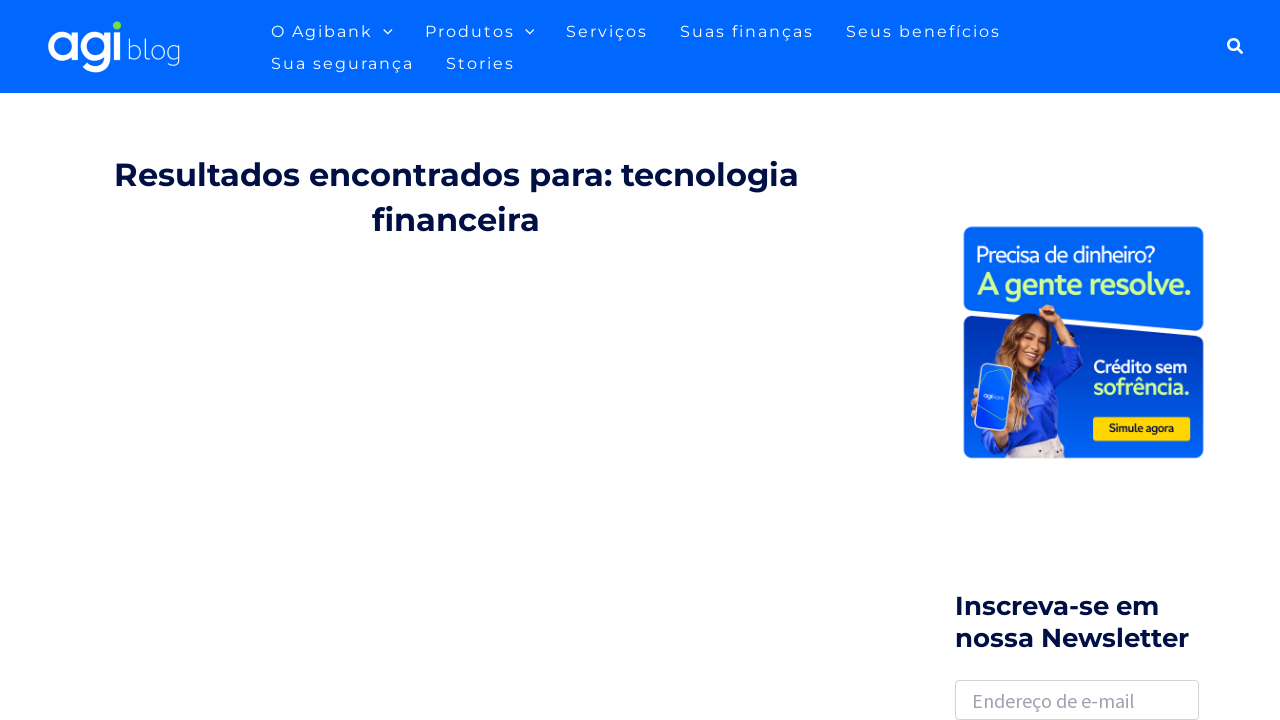

Search results loaded and displayed
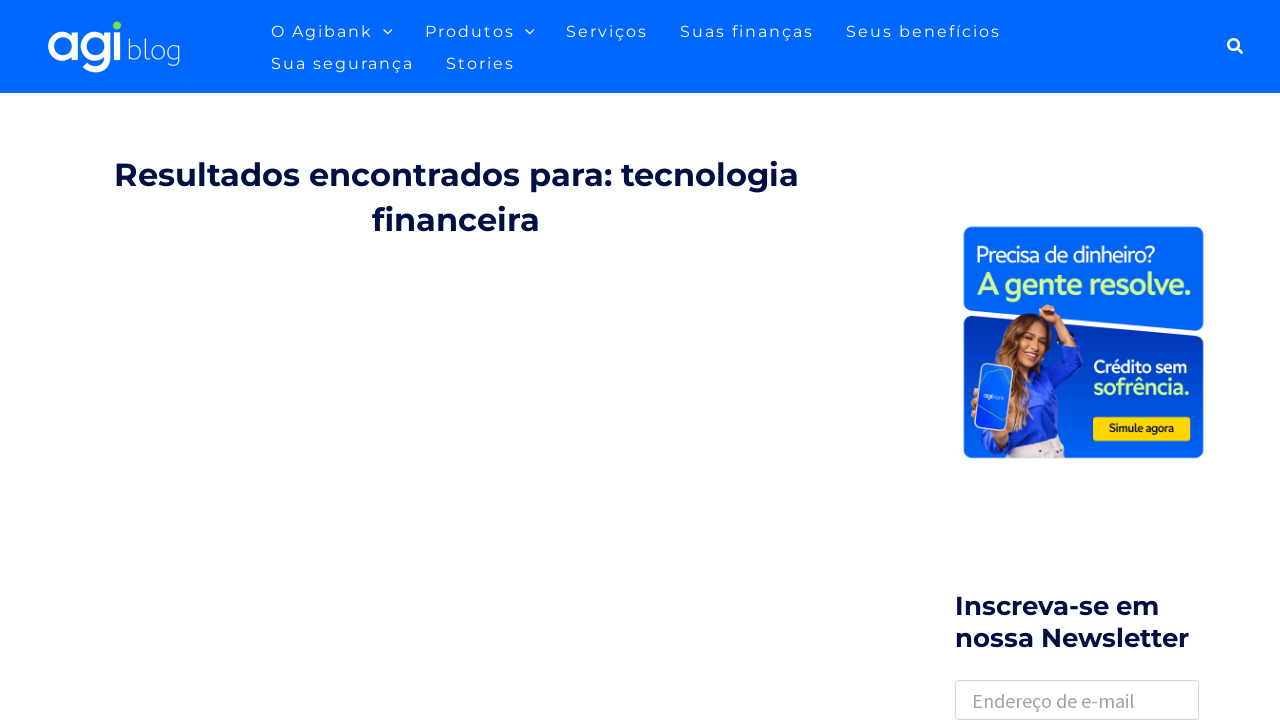

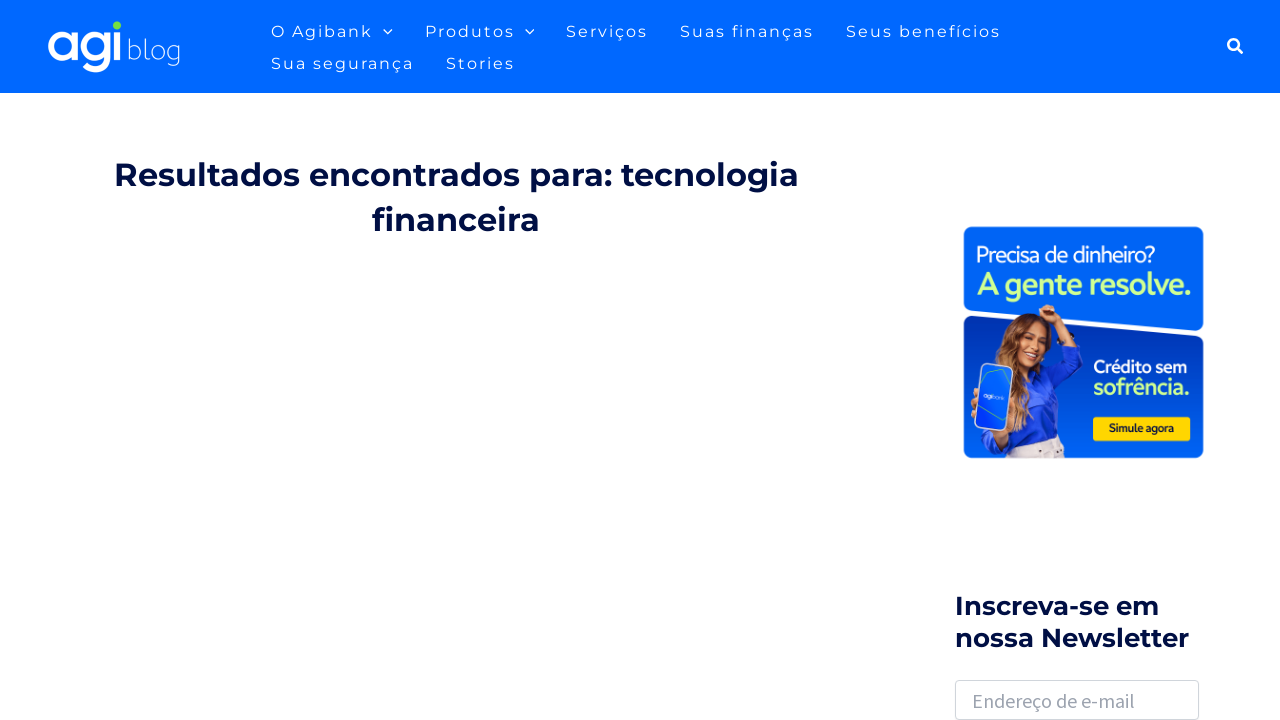